Tests autocomplete dropdown functionality by typing a partial country name and selecting Indonesia from the suggestions

Starting URL: https://rahulshettyacademy.com/dropdownsPractise/

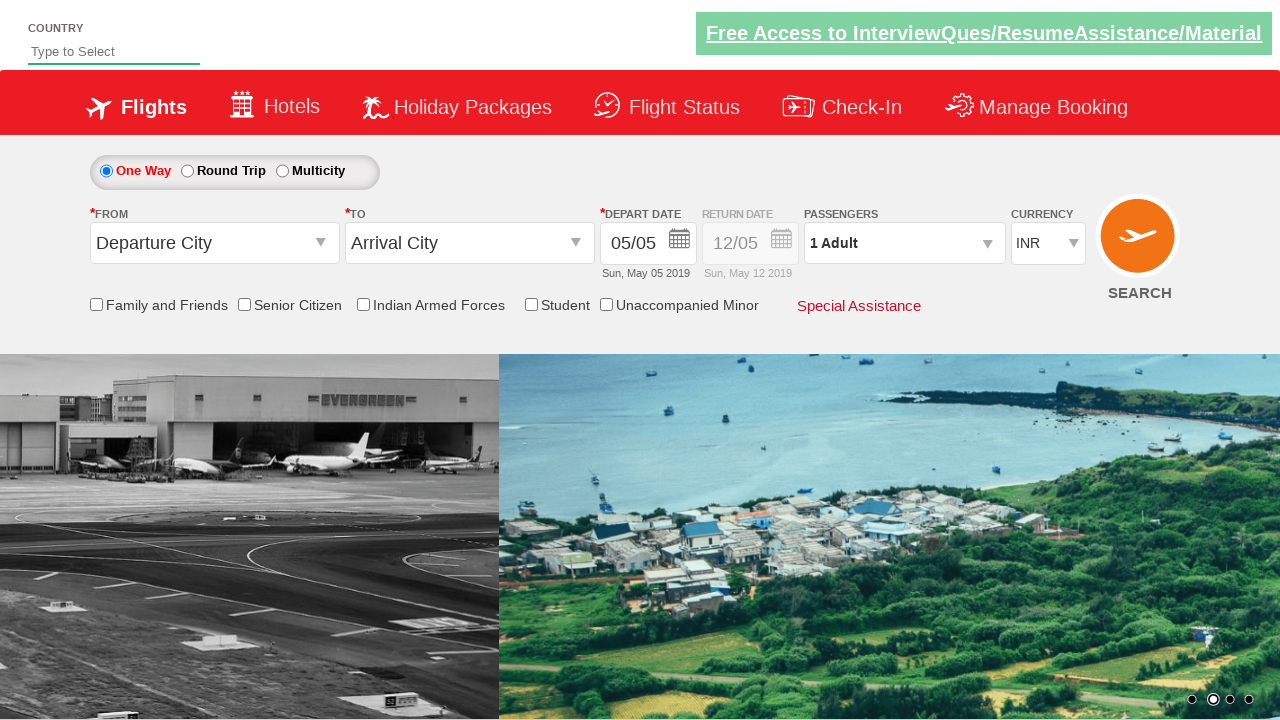

Typed 'ind' in autocomplete field to trigger suggestions on xpath=(//*[@id='autosuggest'])[1]
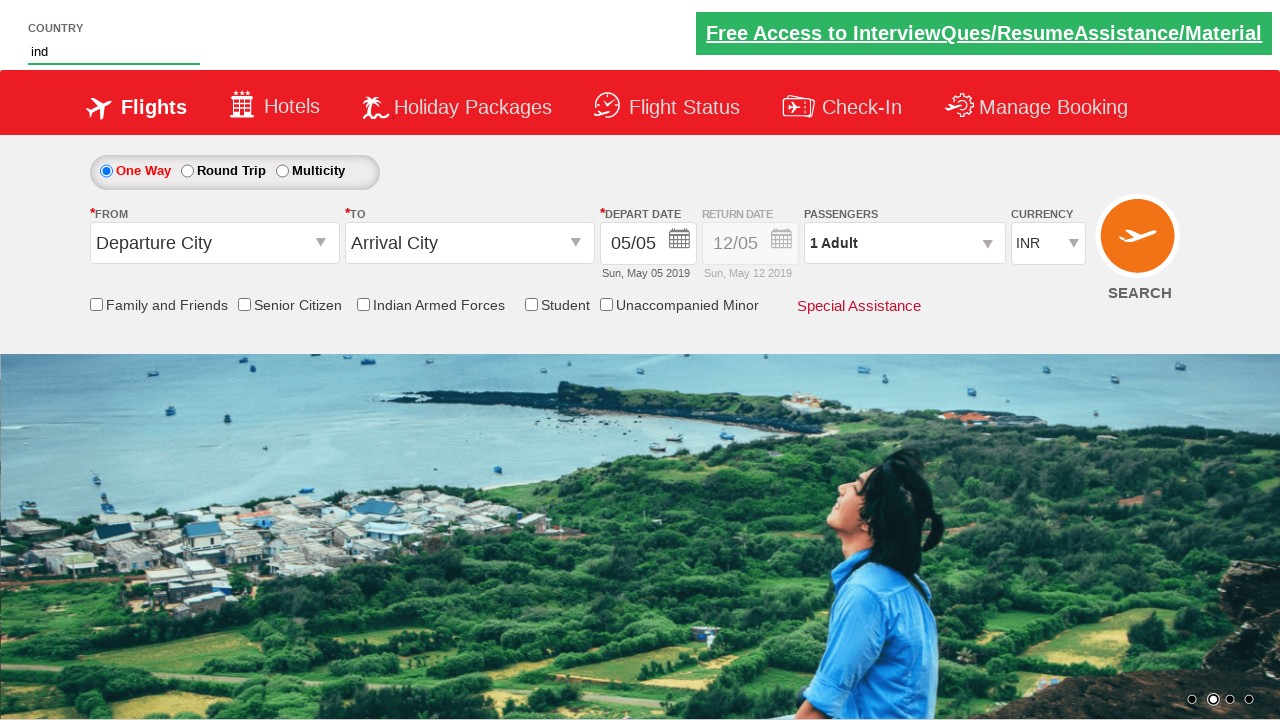

Autocomplete suggestions dropdown appeared
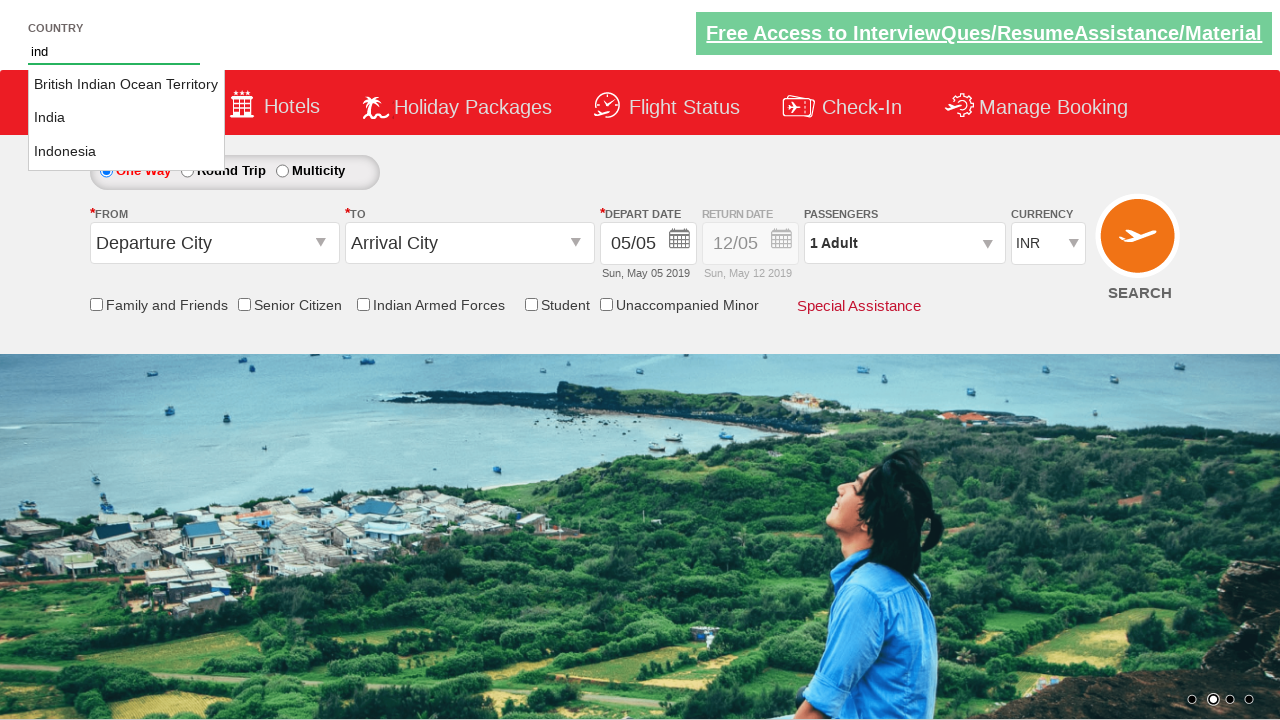

Retrieved list of suggestion elements from dropdown
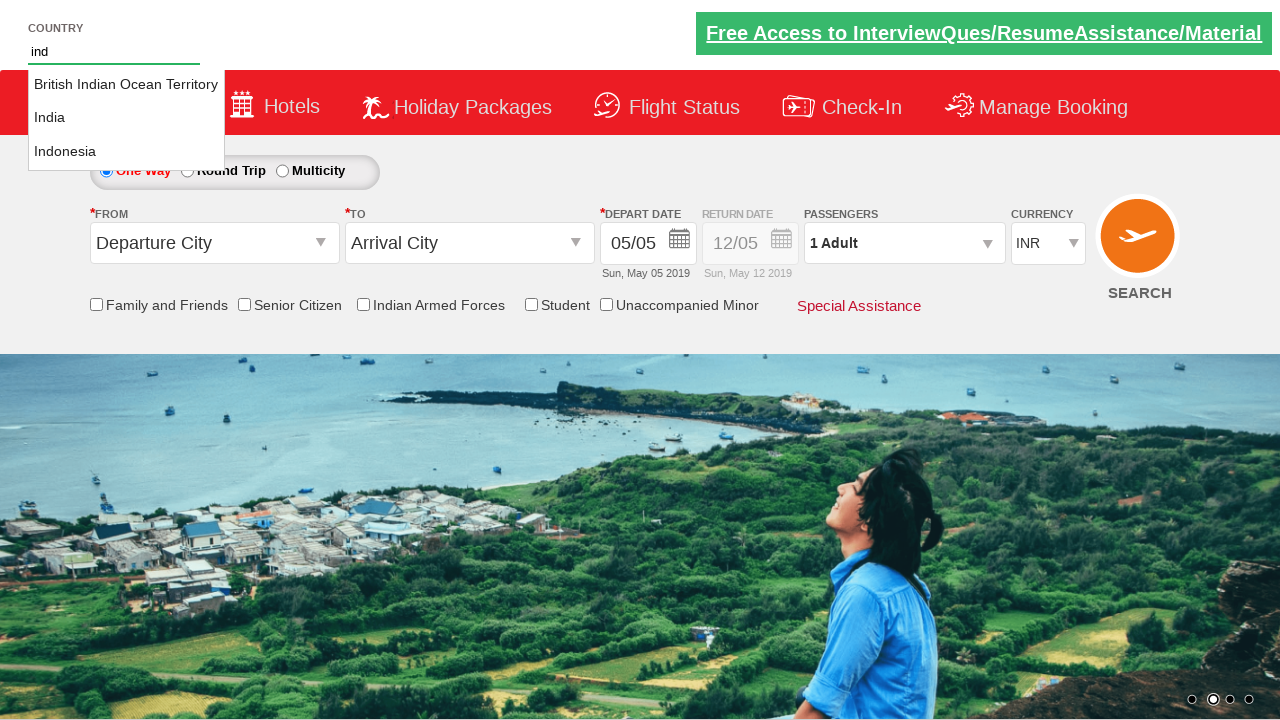

Found and clicked 'Indonesia' from autocomplete suggestions
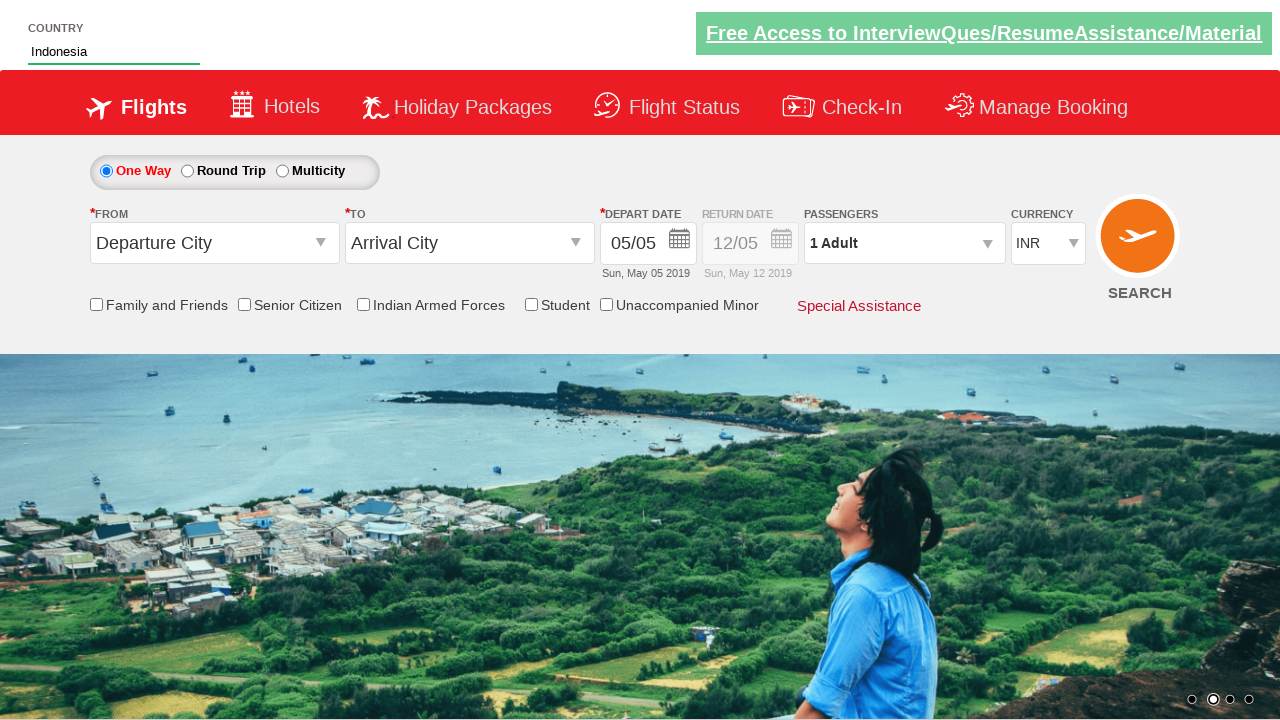

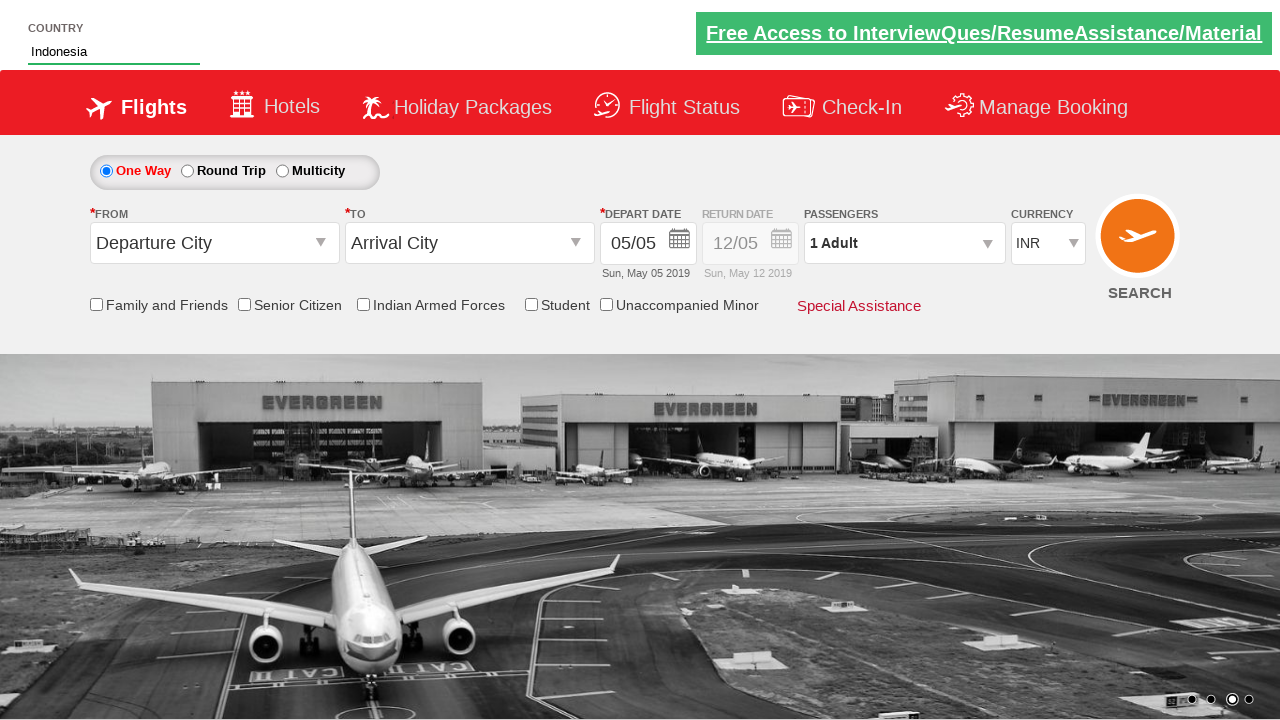